Tests number input field functionality by entering a value, clearing it, and entering a new value

Starting URL: http://the-internet.herokuapp.com/inputs

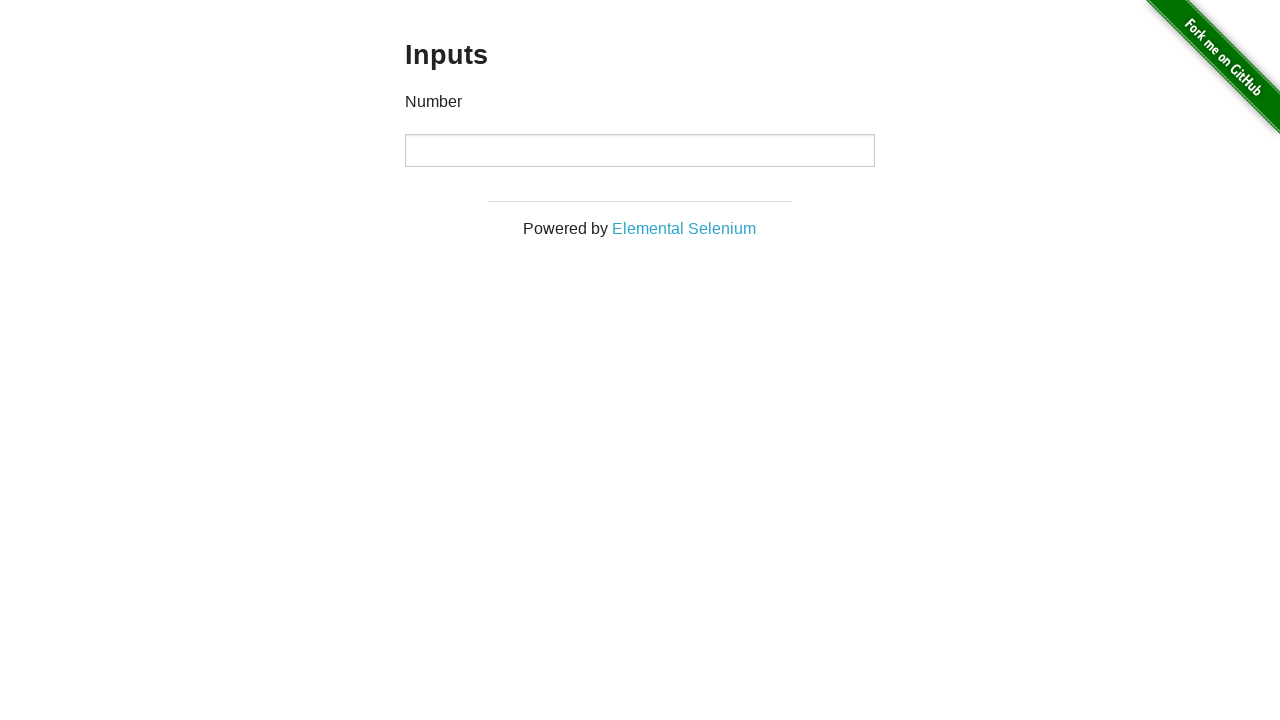

Located the number input field
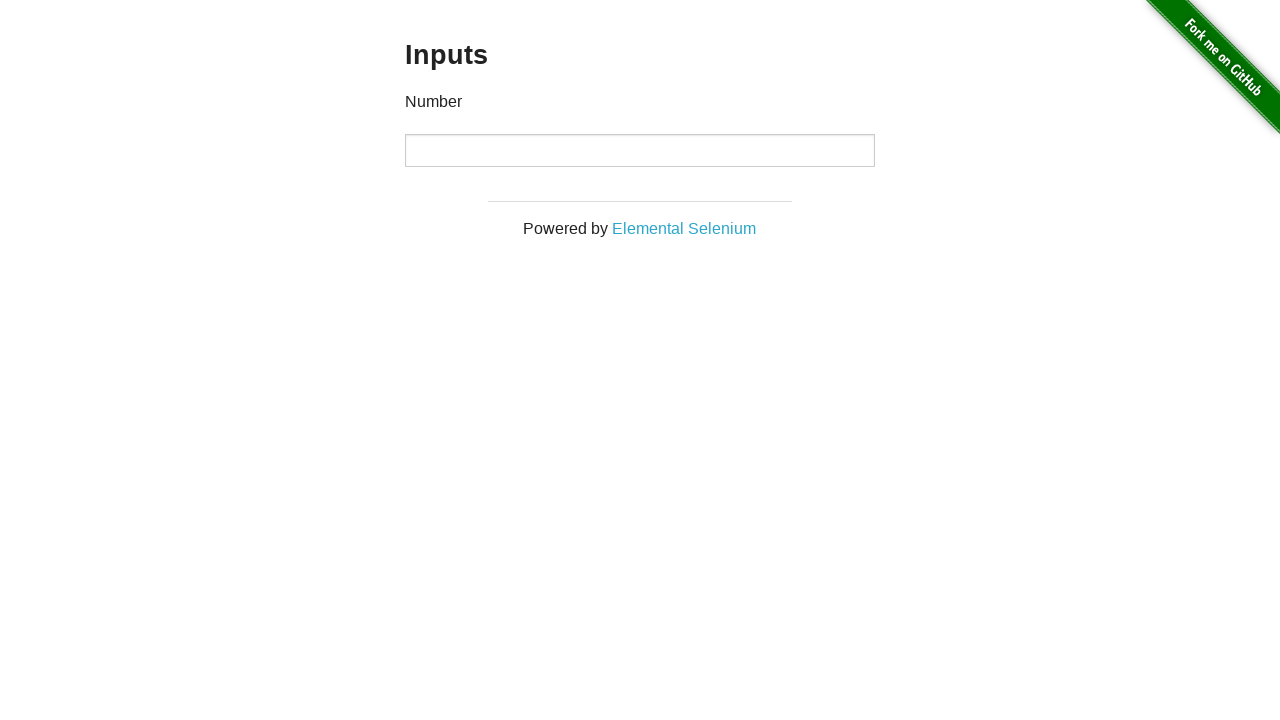

Entered '1000' in the number input field on input
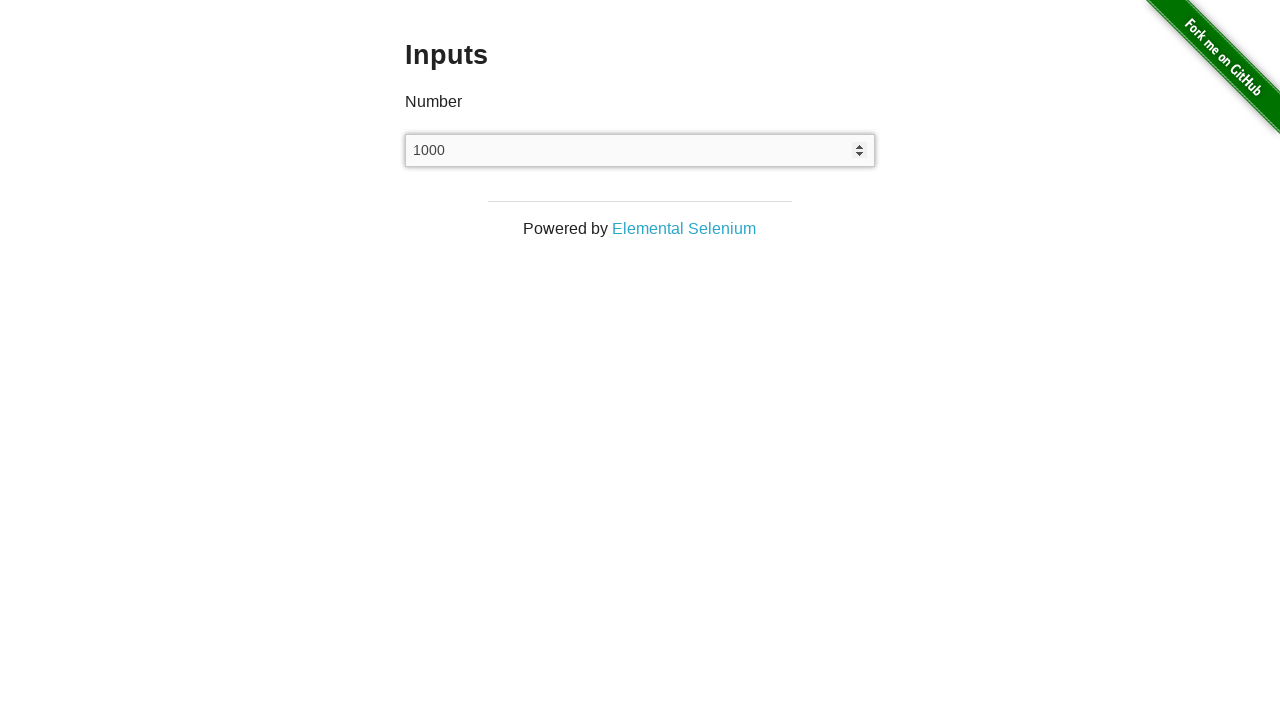

Cleared the input field on input
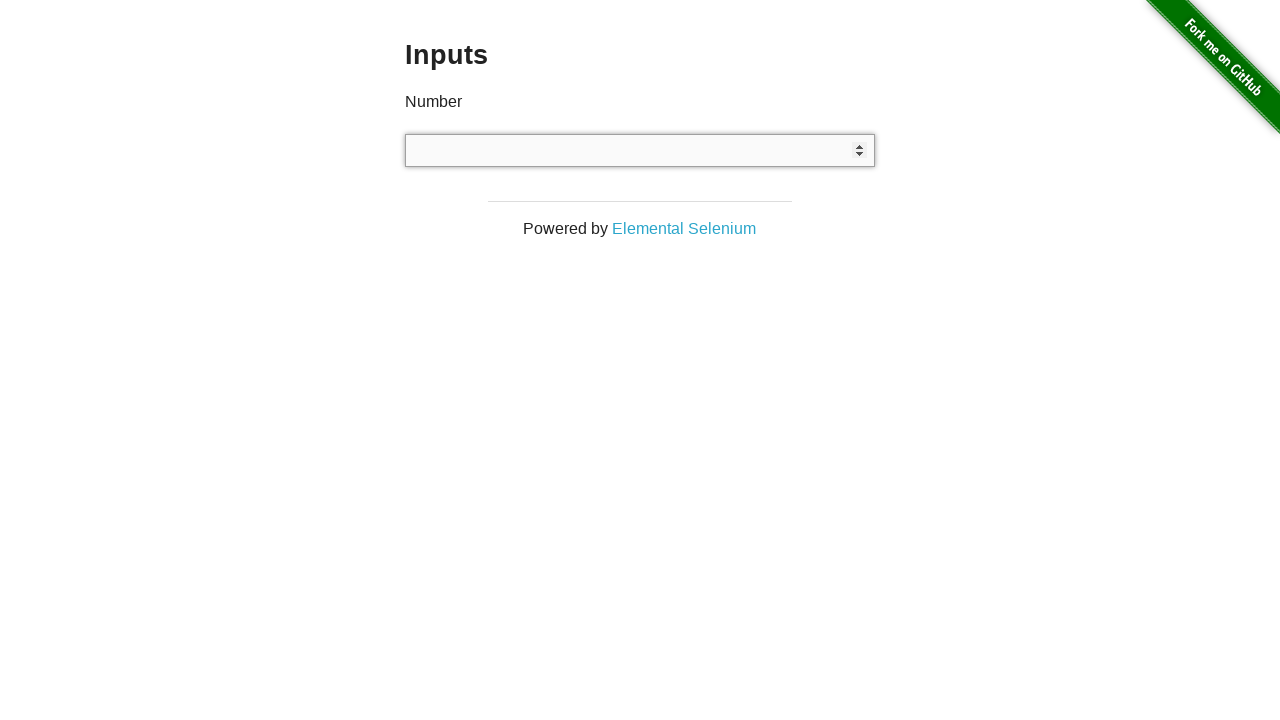

Entered '999' in the number input field on input
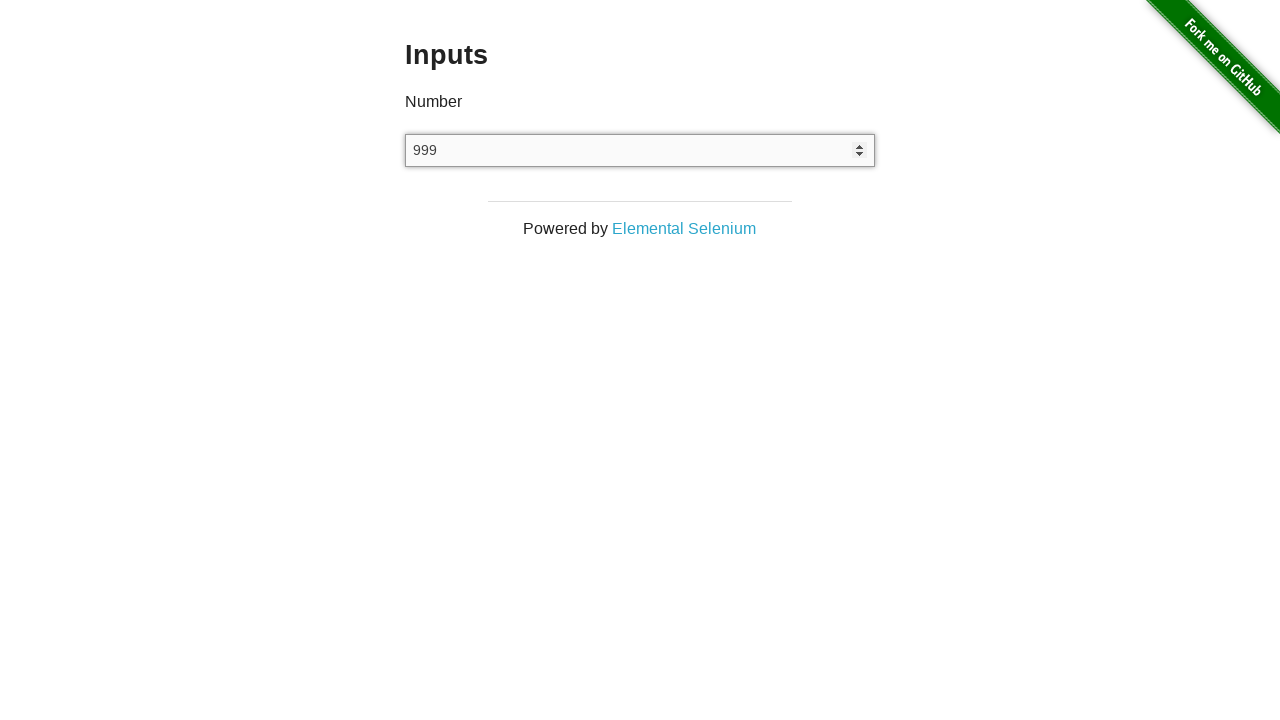

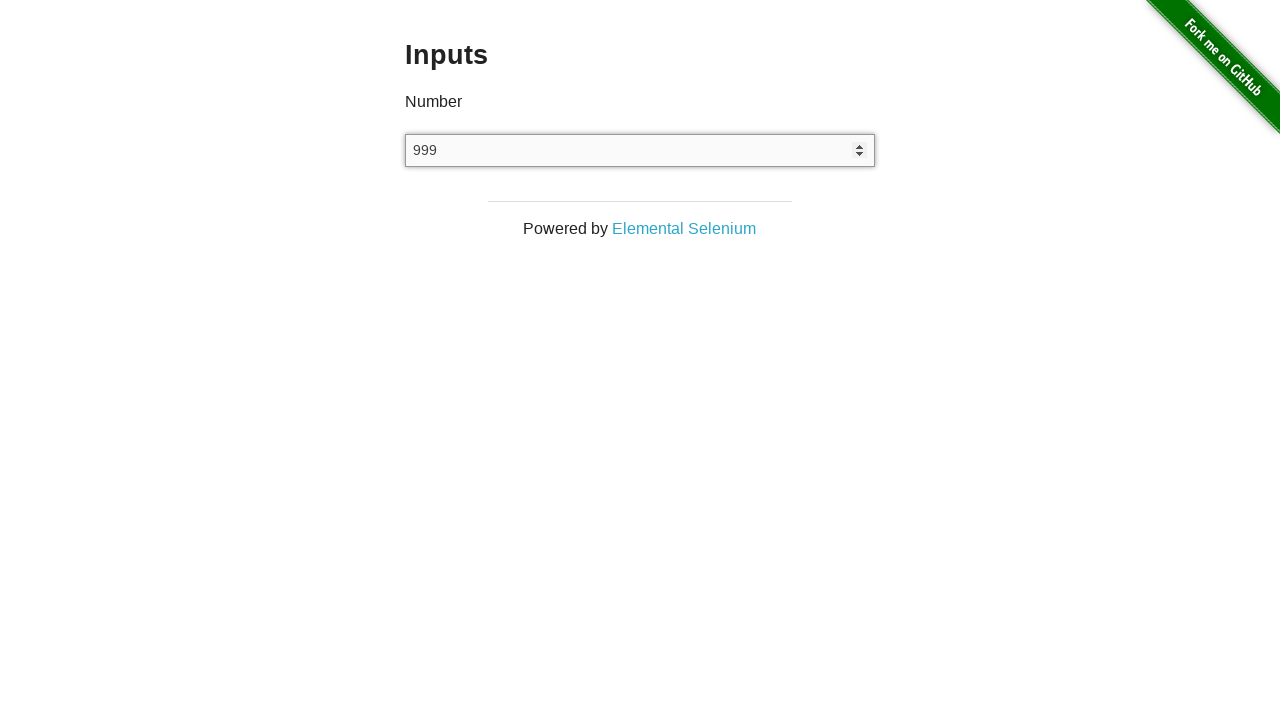